Tests that edits are saved when the edit input loses focus (blur event).

Starting URL: https://demo.playwright.dev/todomvc

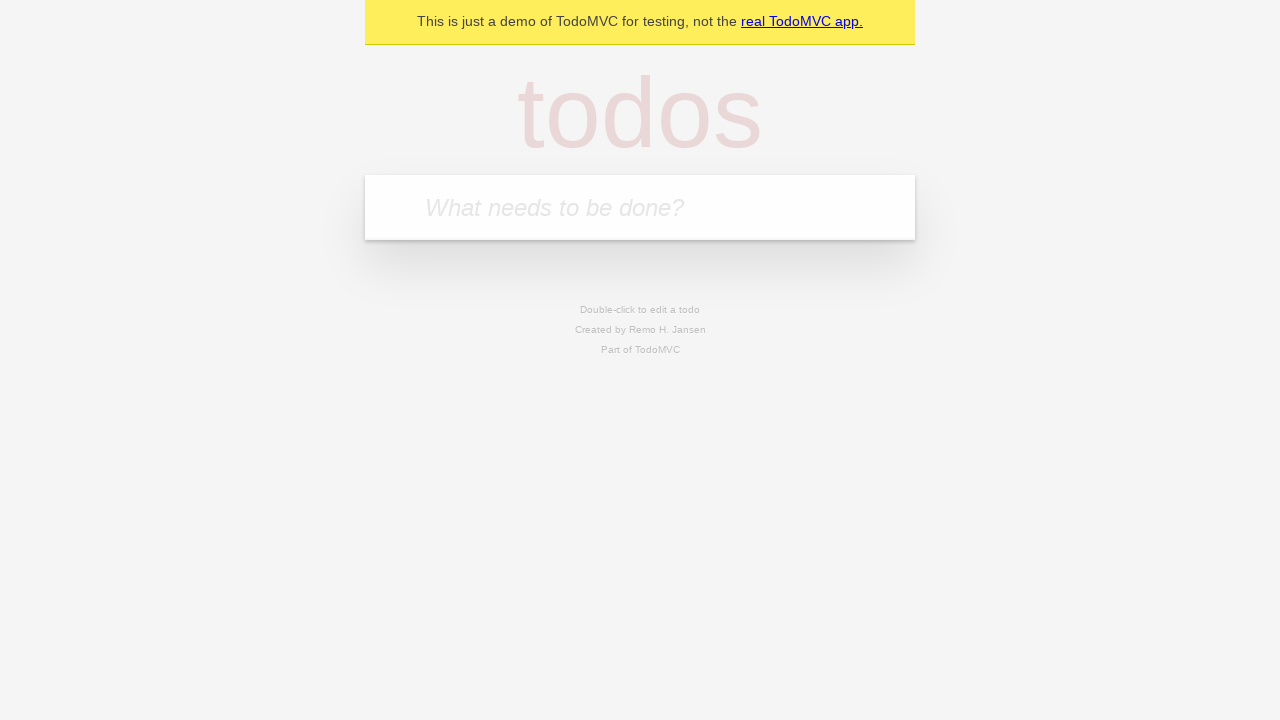

Filled todo input with 'buy some cheese' on internal:attr=[placeholder="What needs to be done?"i]
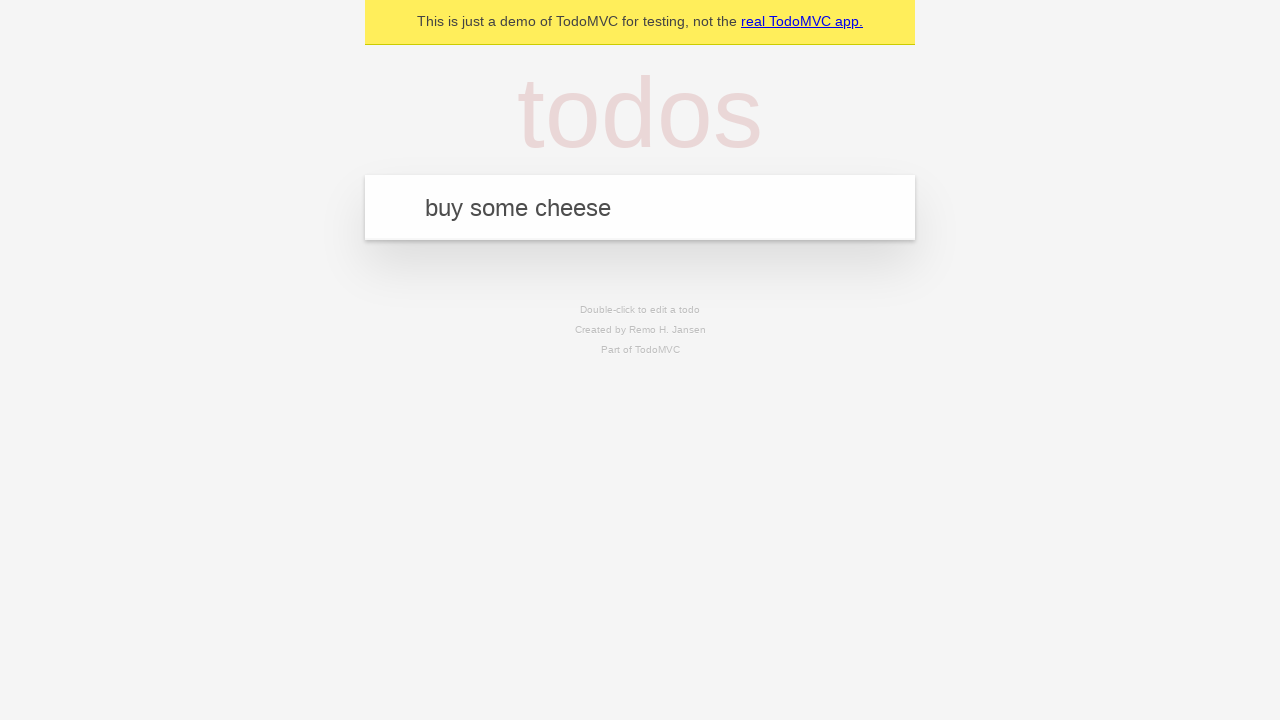

Pressed Enter to add first todo on internal:attr=[placeholder="What needs to be done?"i]
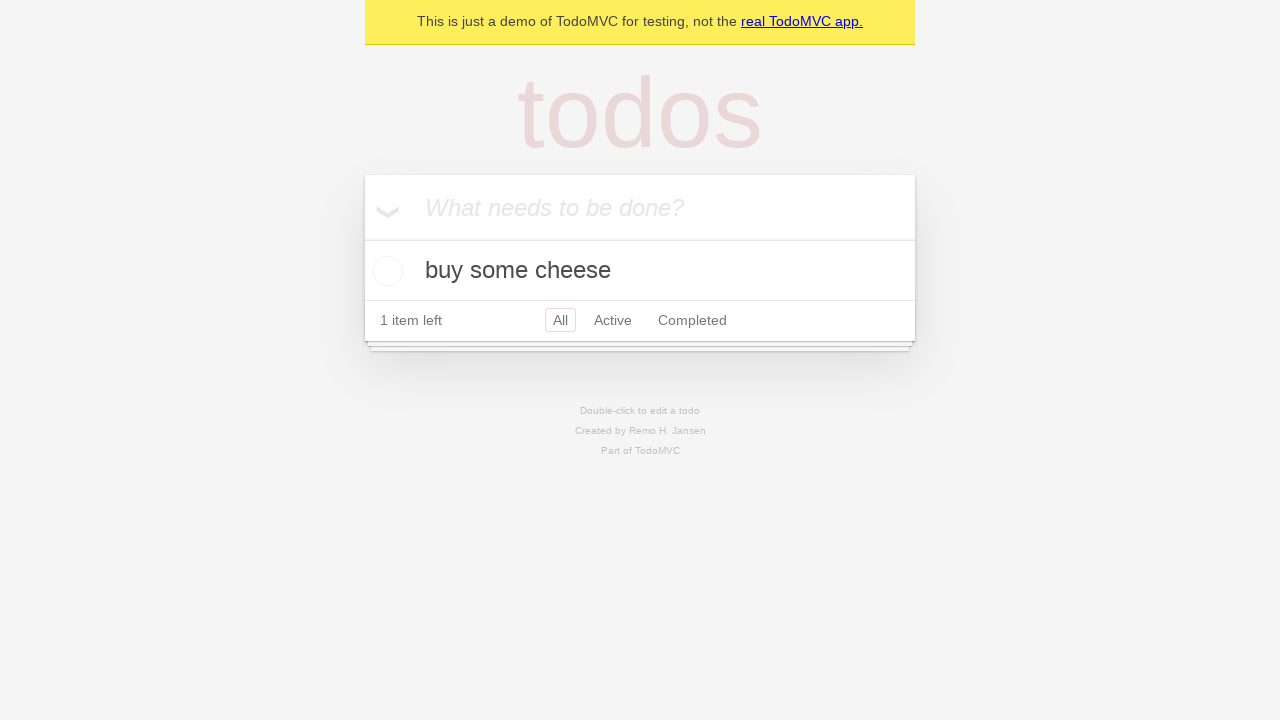

Filled todo input with 'feed the cat' on internal:attr=[placeholder="What needs to be done?"i]
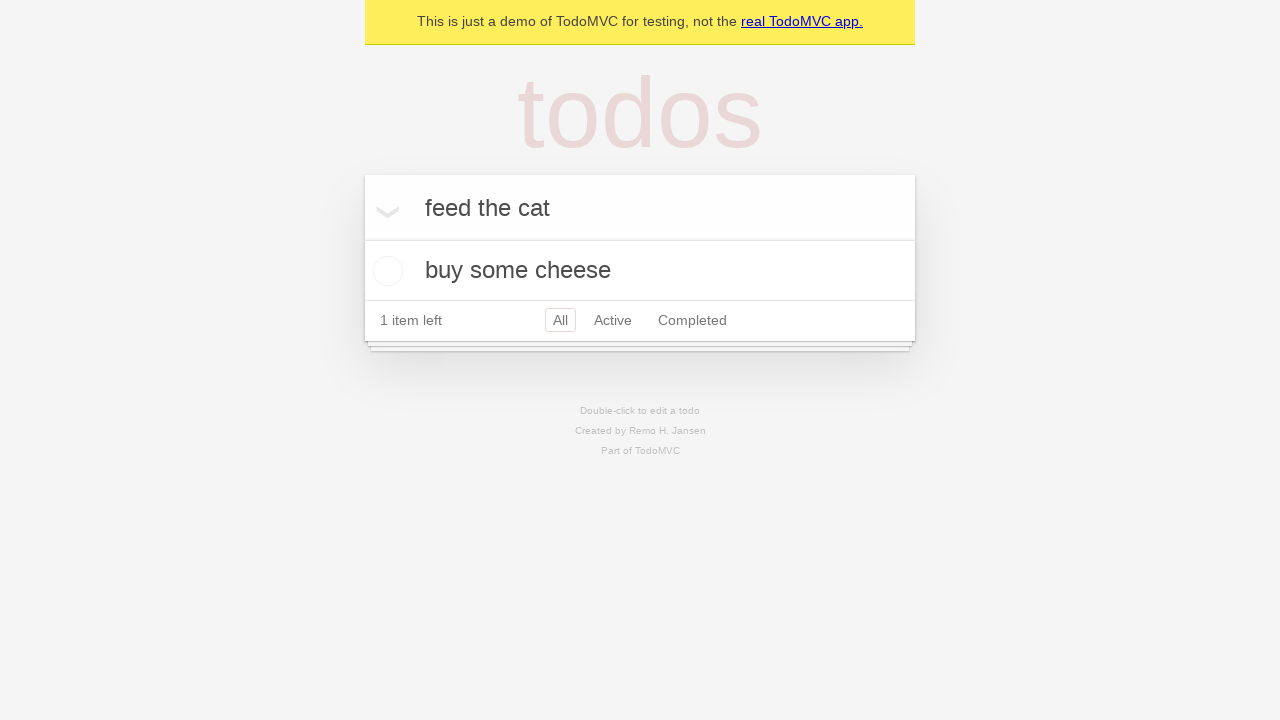

Pressed Enter to add second todo on internal:attr=[placeholder="What needs to be done?"i]
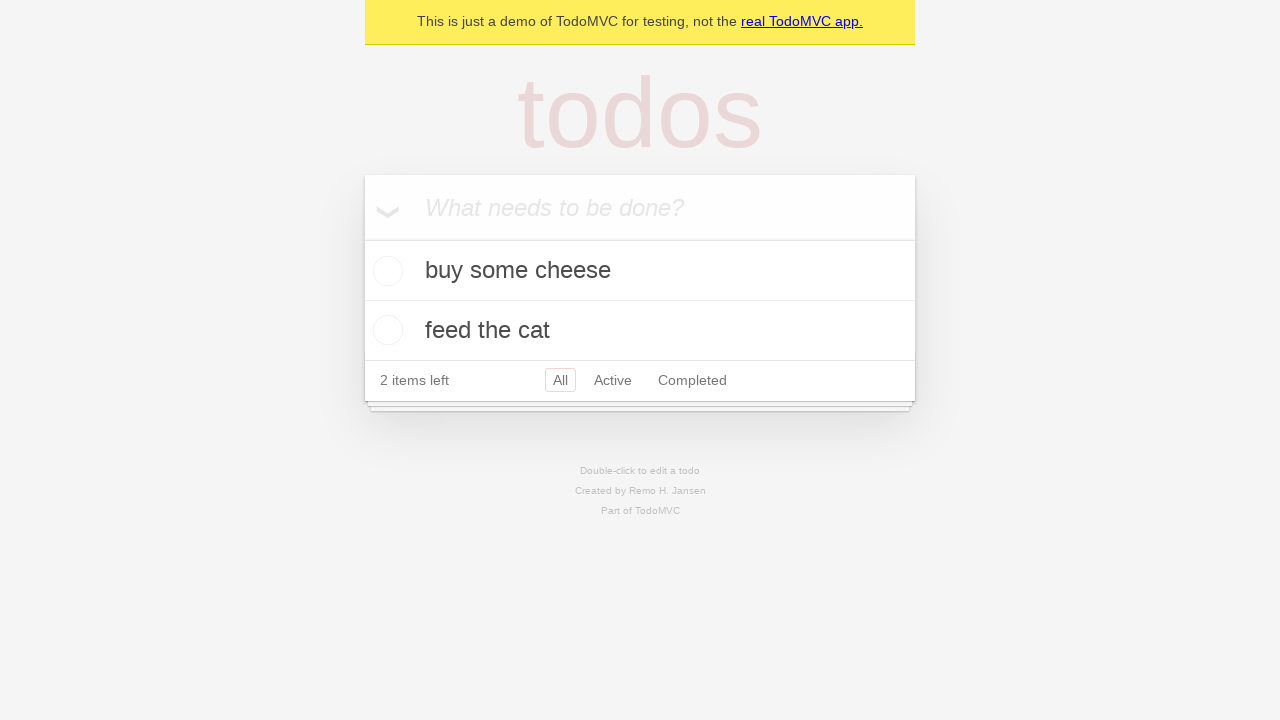

Filled todo input with 'book a doctors appointment' on internal:attr=[placeholder="What needs to be done?"i]
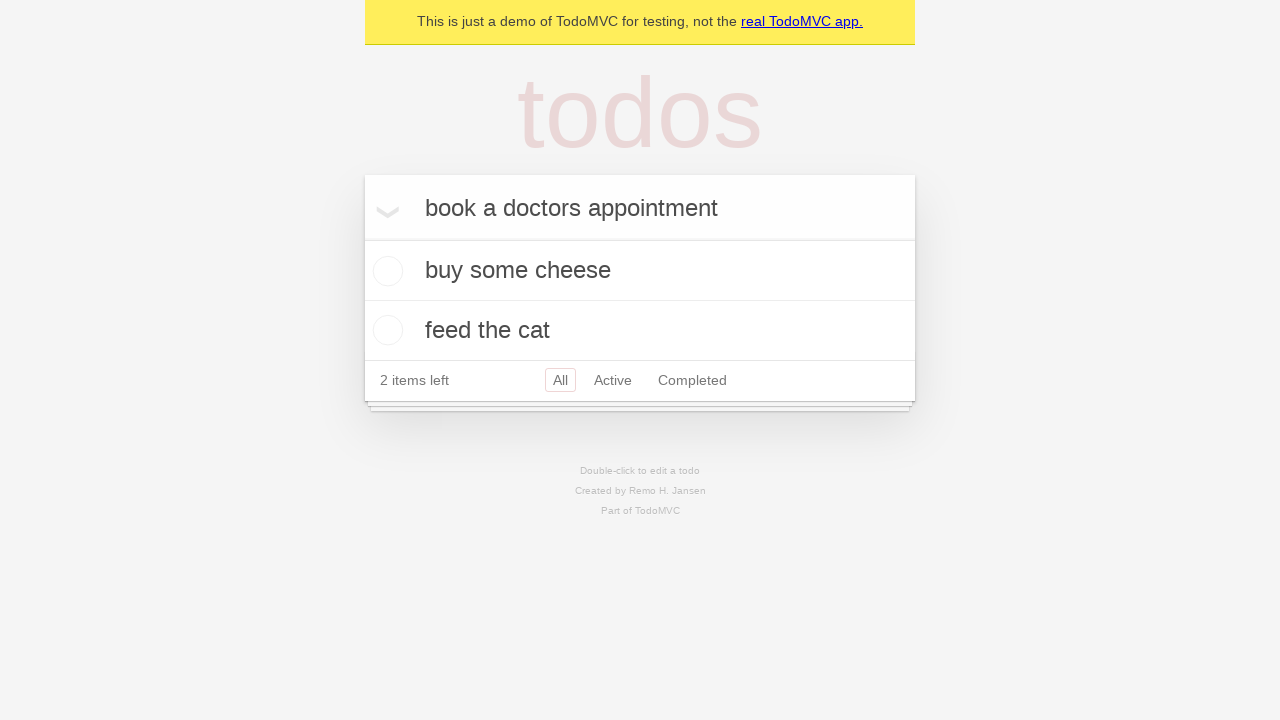

Pressed Enter to add third todo on internal:attr=[placeholder="What needs to be done?"i]
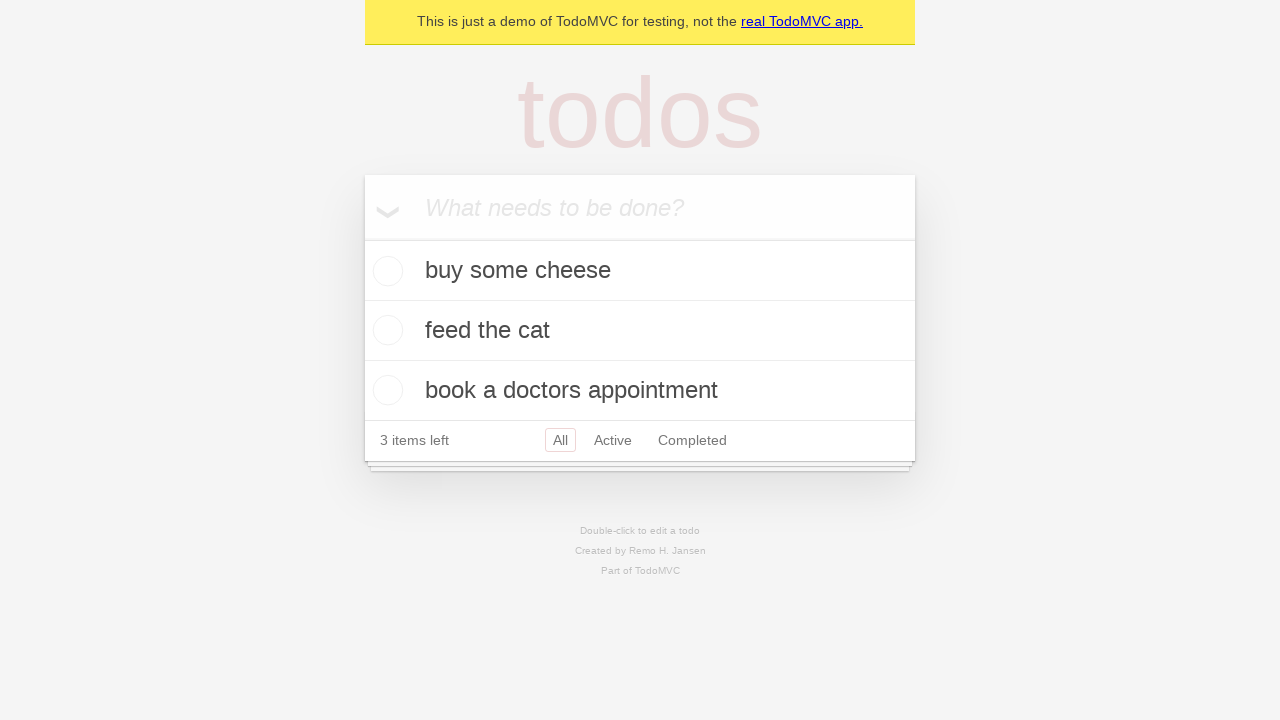

Double-clicked second todo to enter edit mode at (640, 331) on internal:testid=[data-testid="todo-item"s] >> nth=1
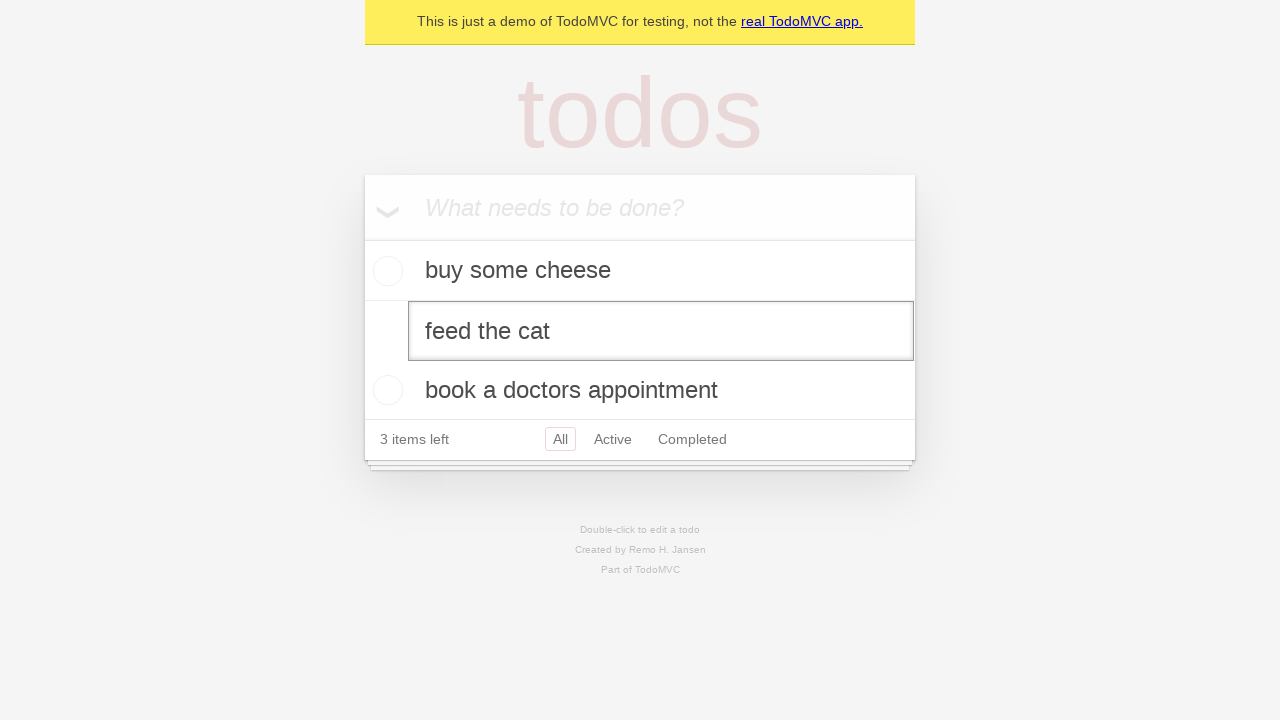

Filled edit textbox with 'buy some sausages' on internal:testid=[data-testid="todo-item"s] >> nth=1 >> internal:role=textbox[nam
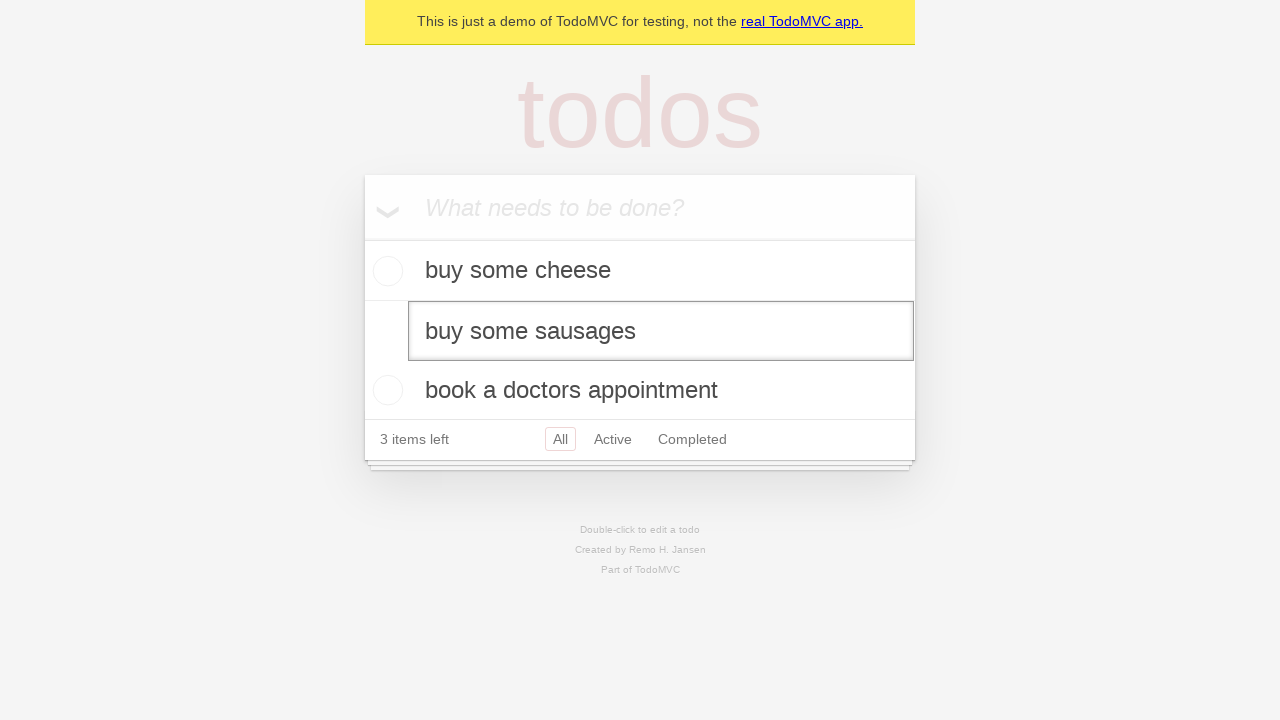

Dispatched blur event to save edit changes
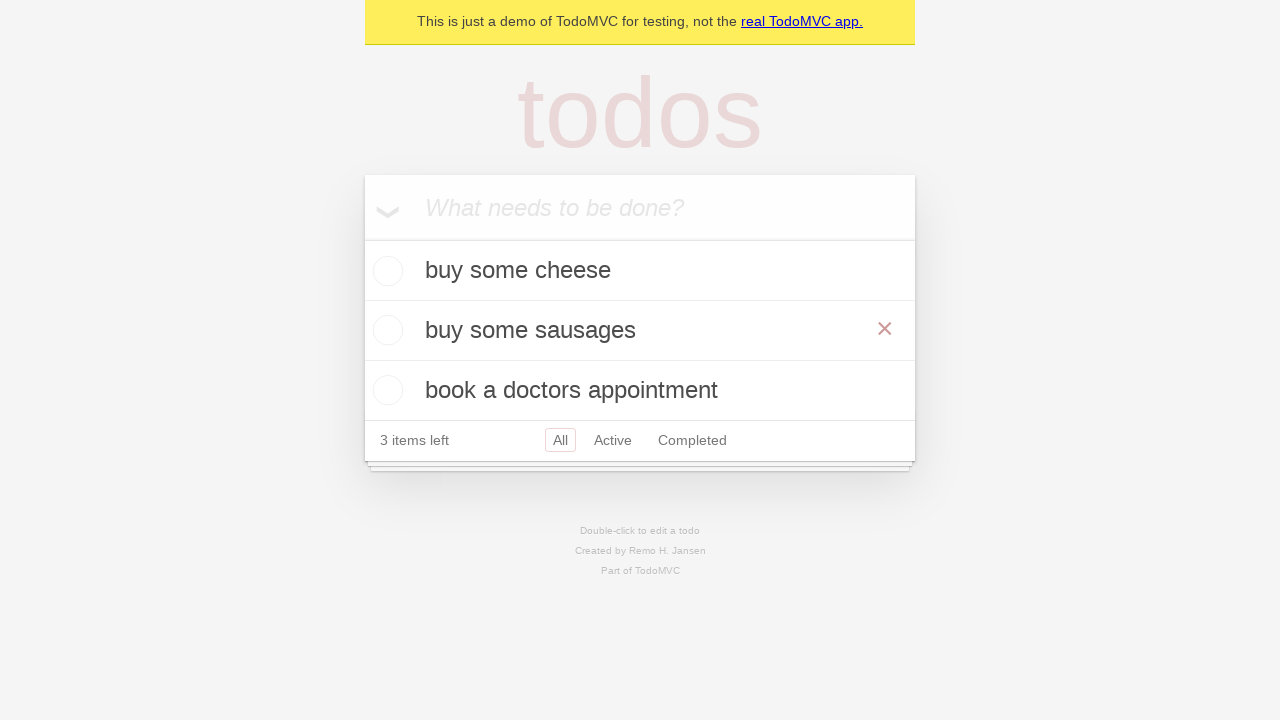

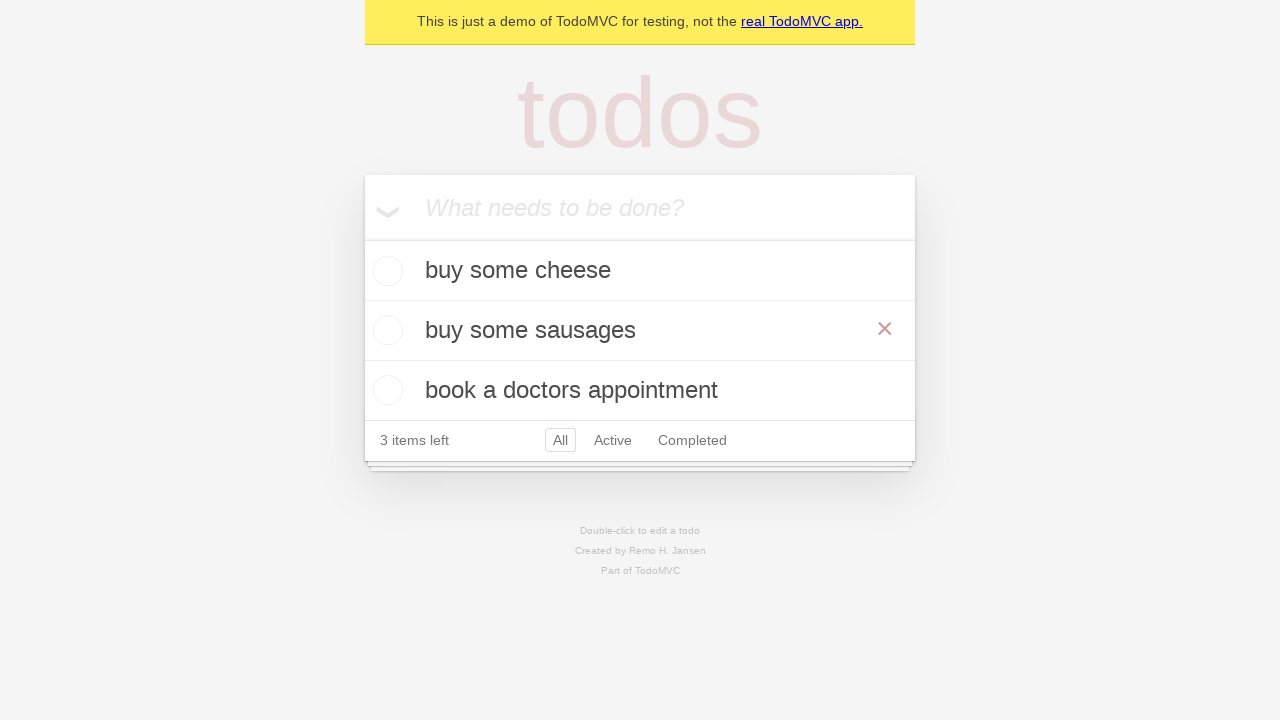